Tests clicking a button that opens a new window, switching to the child window, closing it, then switching back to the parent window

Starting URL: https://www.w3schools.com/html/html_headings.asp

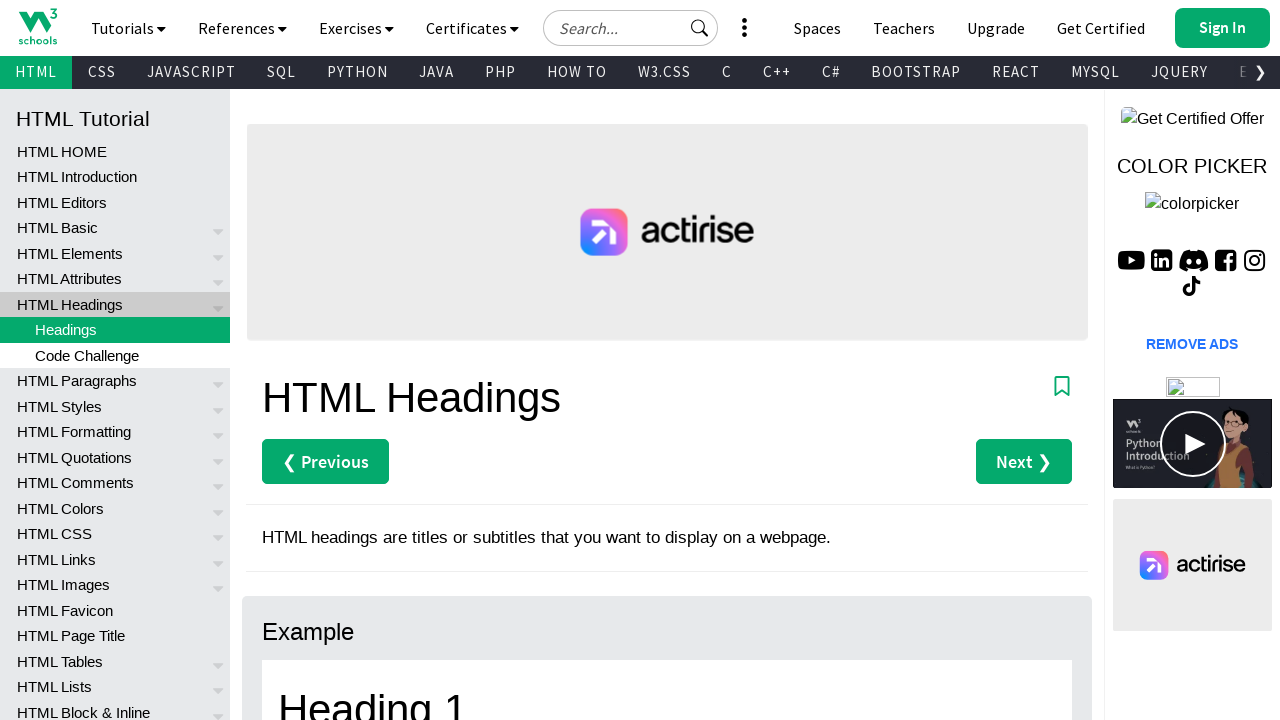

Clicked button to open new window at (334, 360) on .w3-btn.w3-margin-bottom >> nth=0
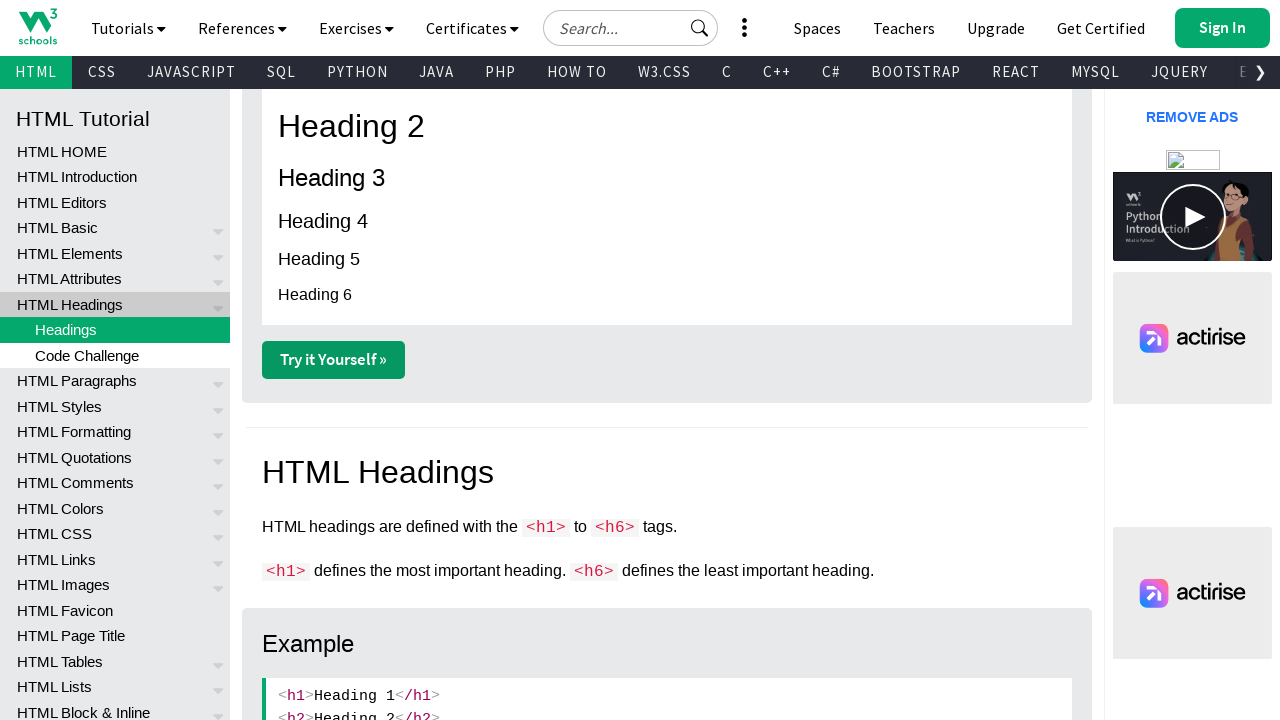

New window opened and captured at (334, 360) on .w3-btn.w3-margin-bottom >> nth=0
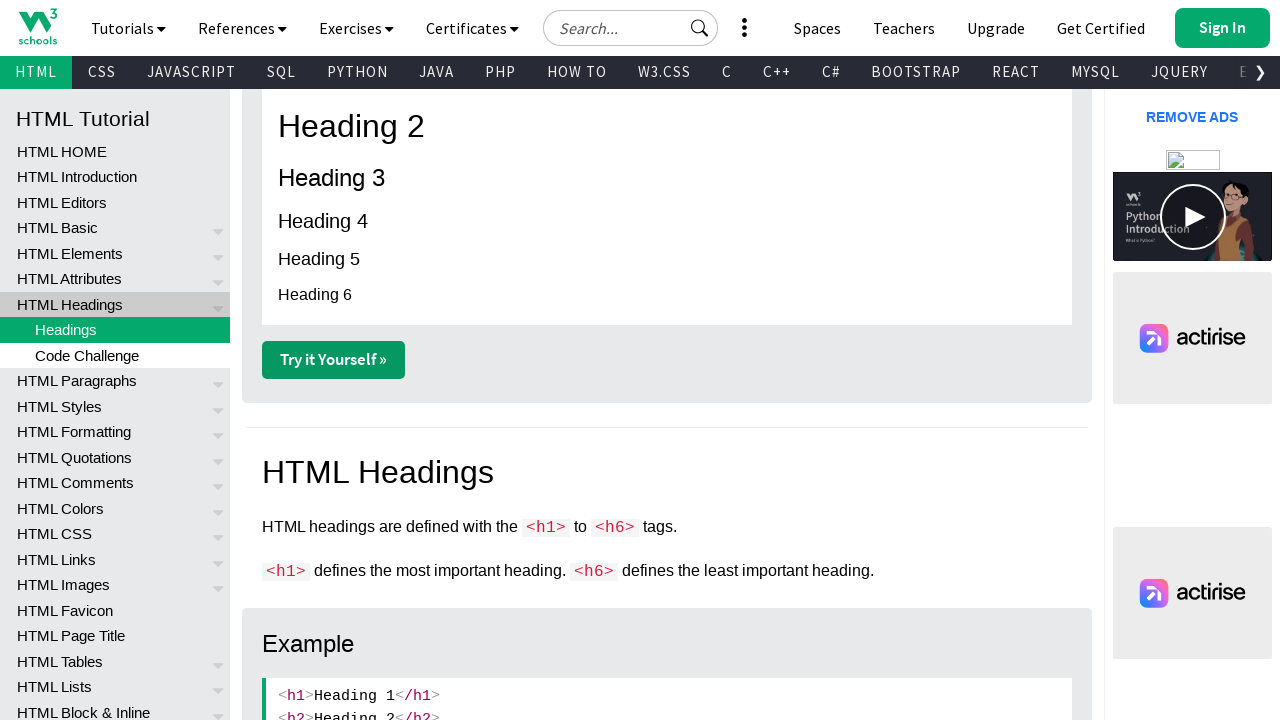

Child window loaded completely
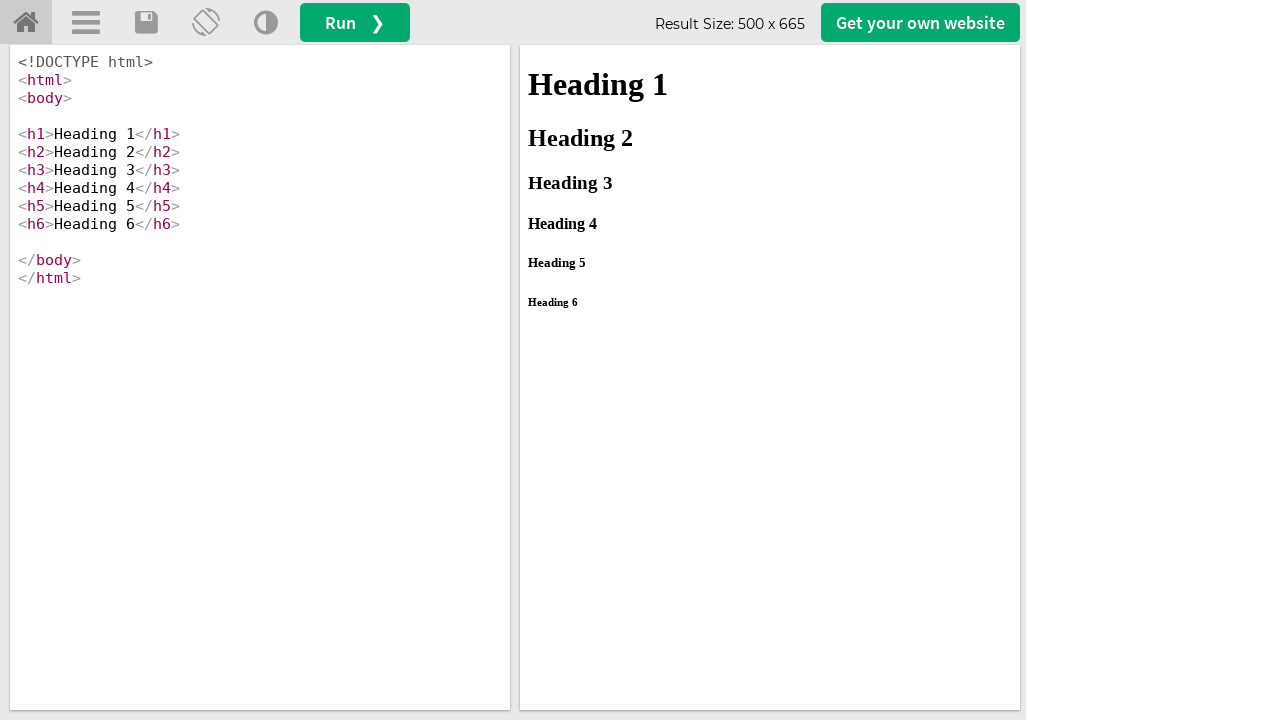

Closed child window
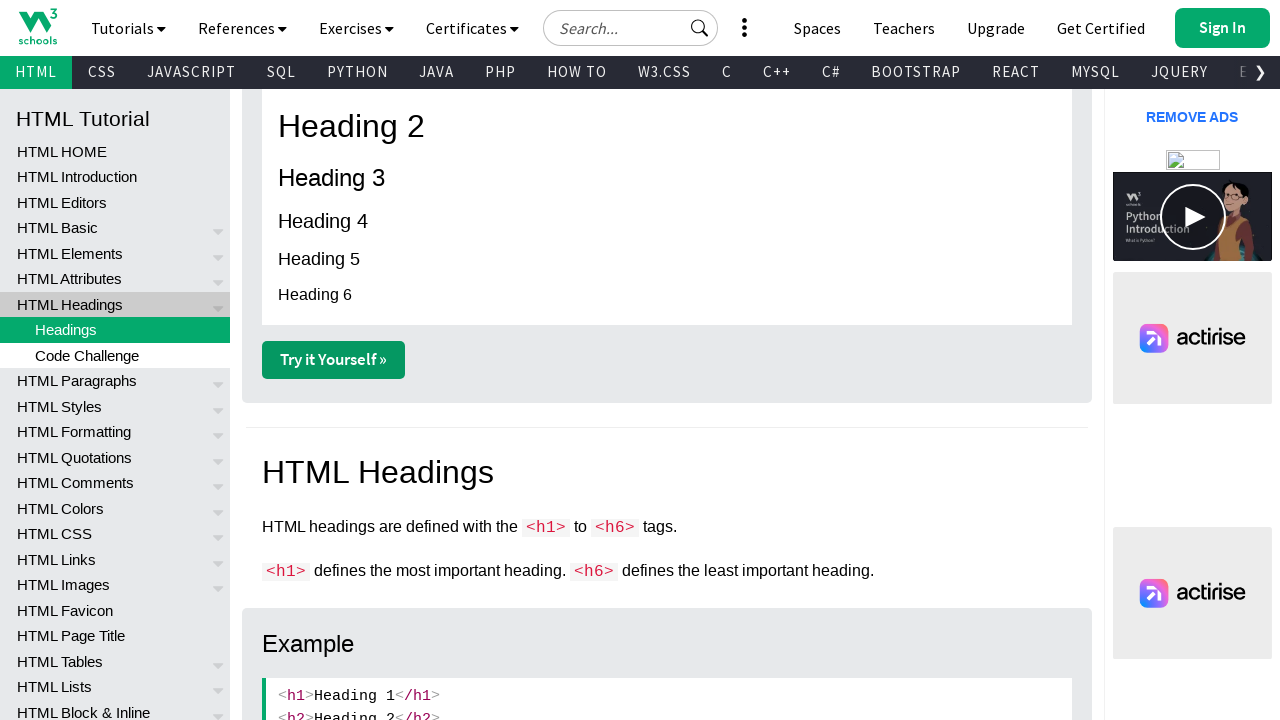

Switched back to parent window
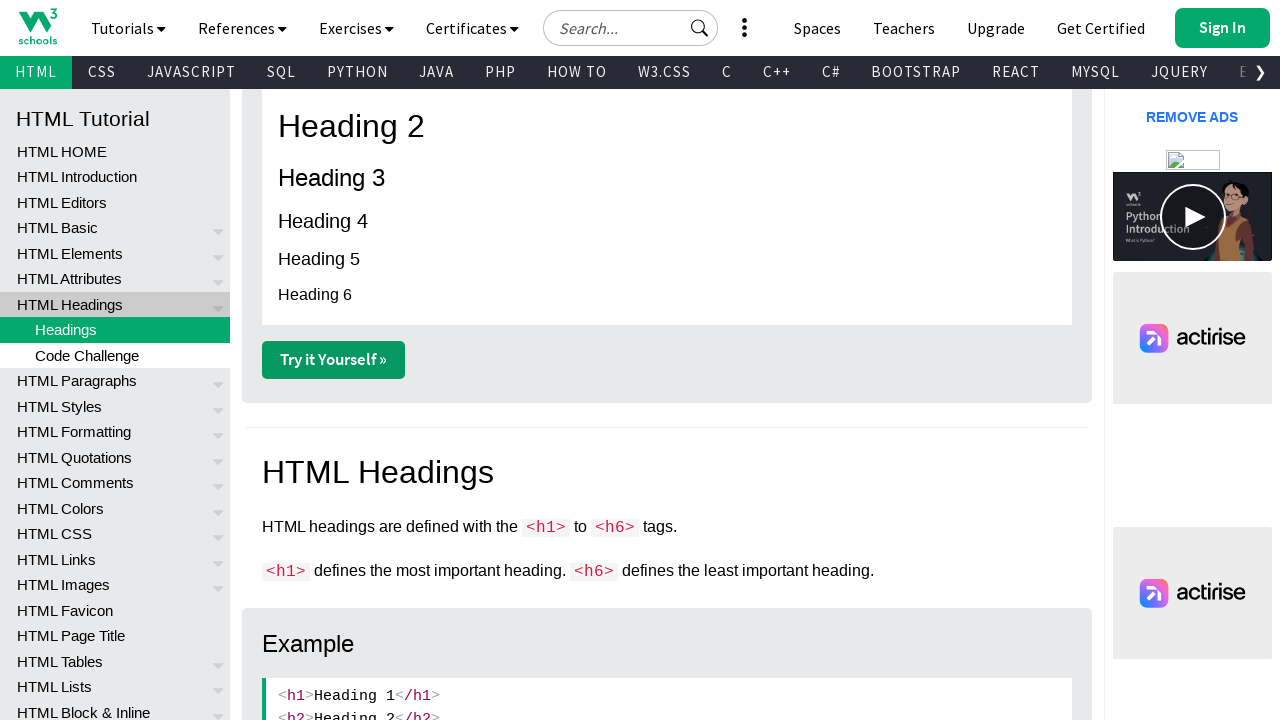

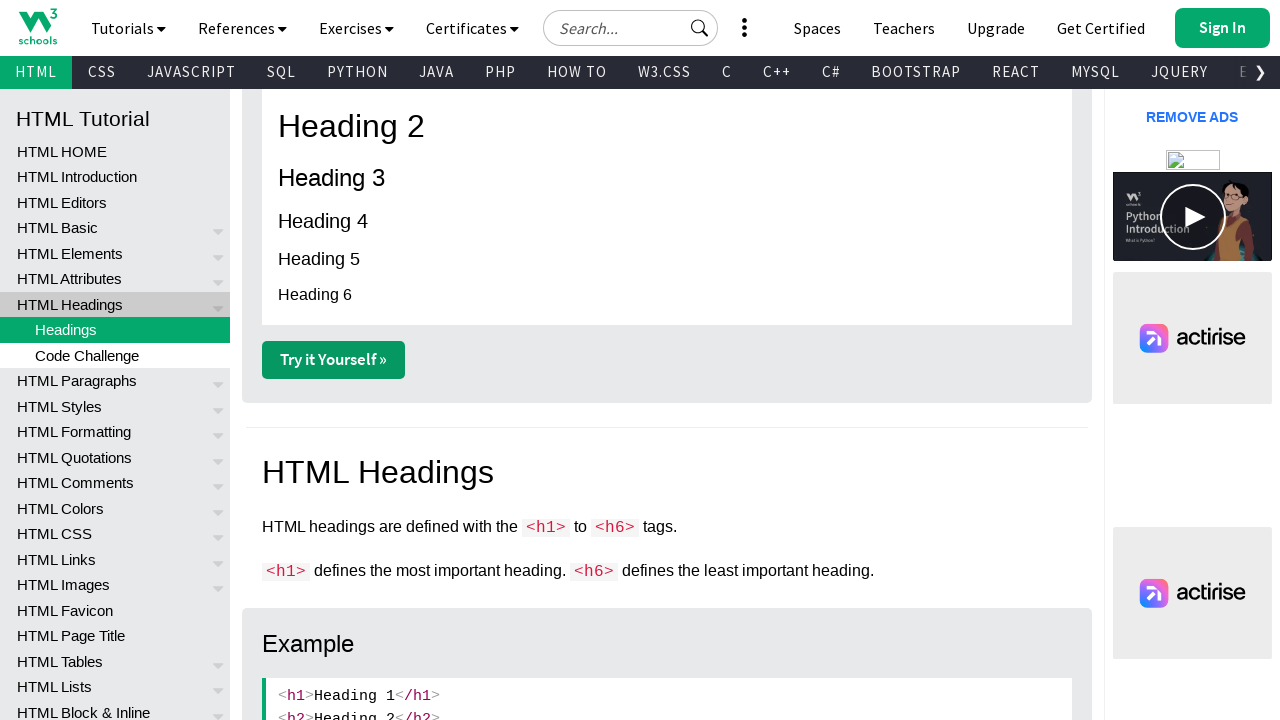